Tests login form submission on Sauce Demo site using test credentials

Starting URL: https://www.saucedemo.com/

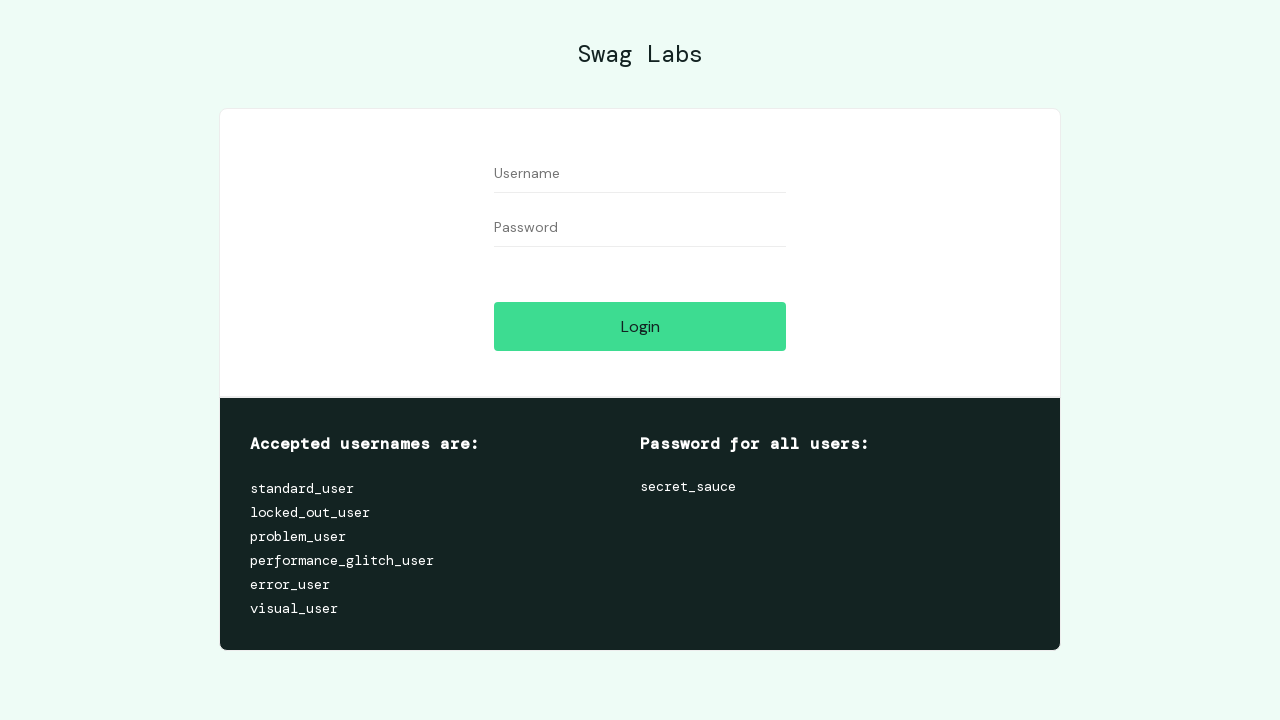

Filled username field with 'standard_user' on #user-name
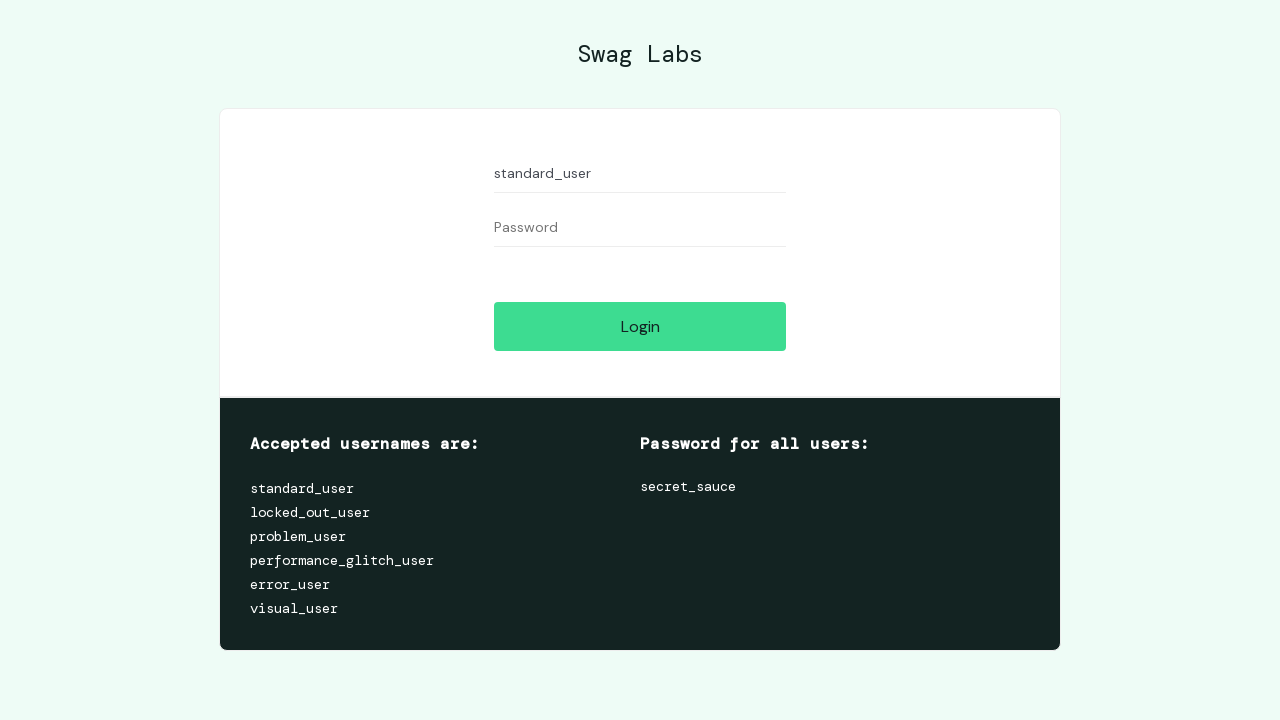

Filled password field with 'secret_sauce' on #password
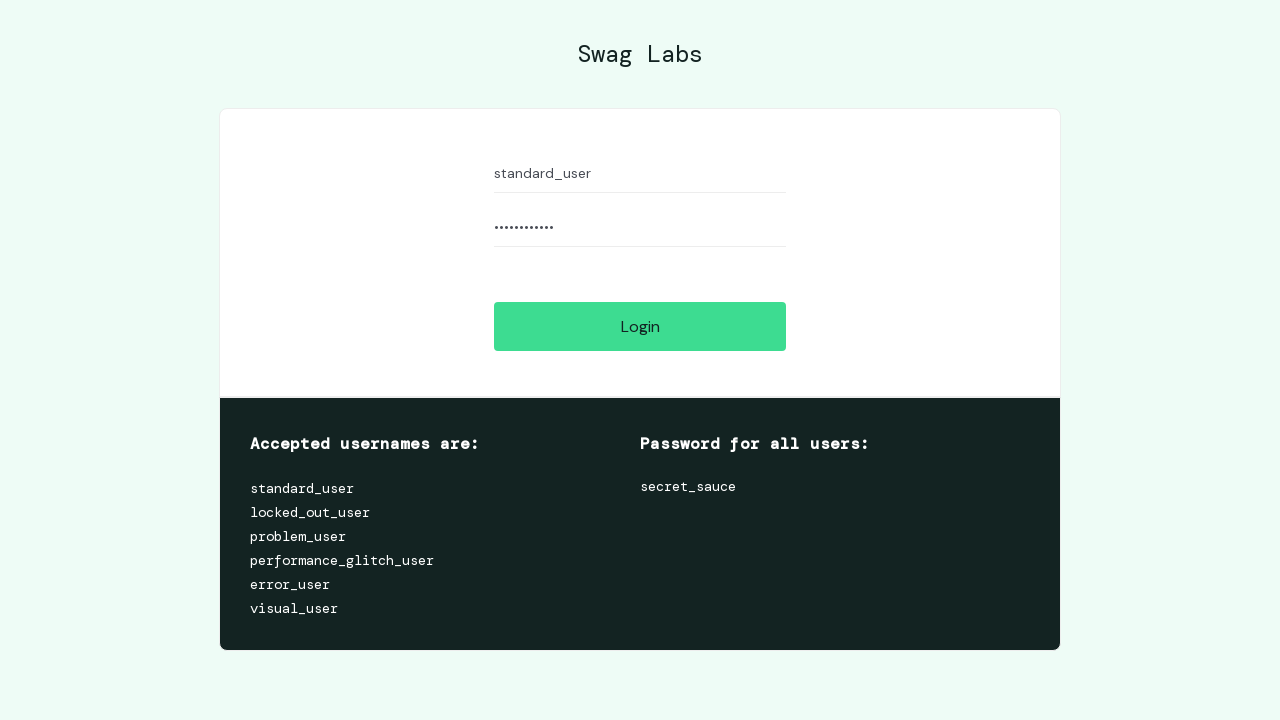

Submitted login form by pressing Enter on login button on #login-button
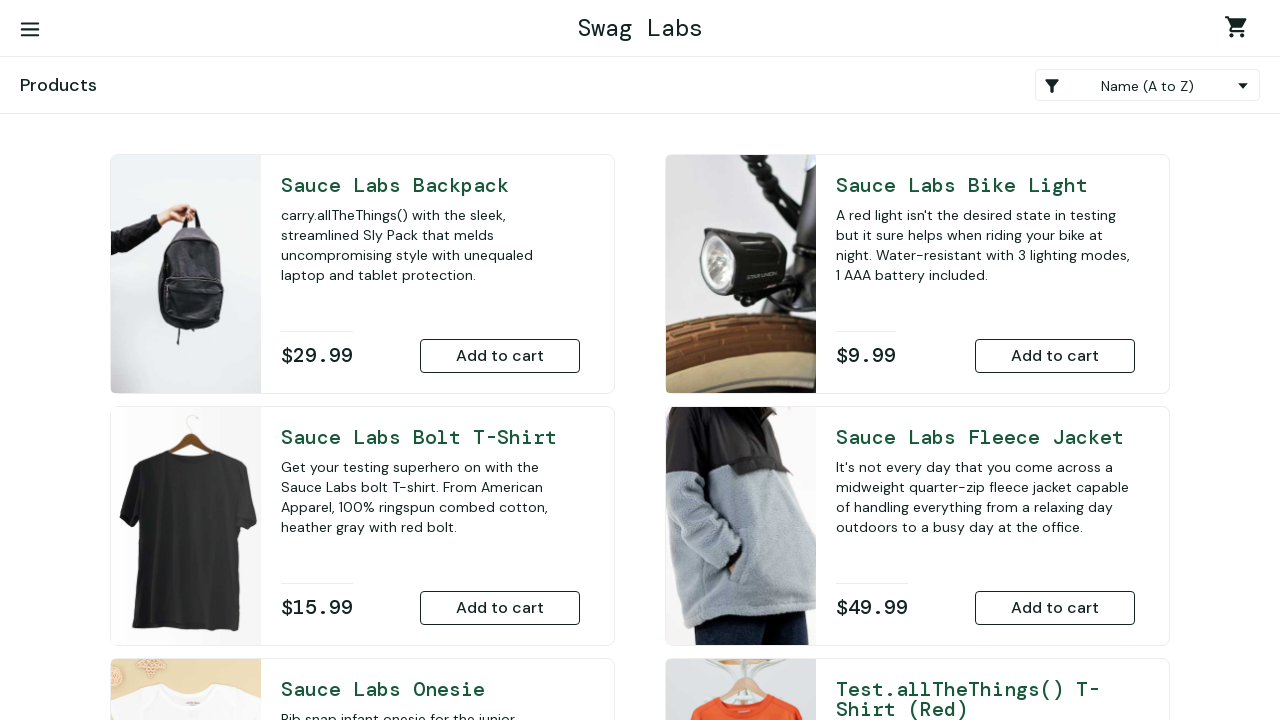

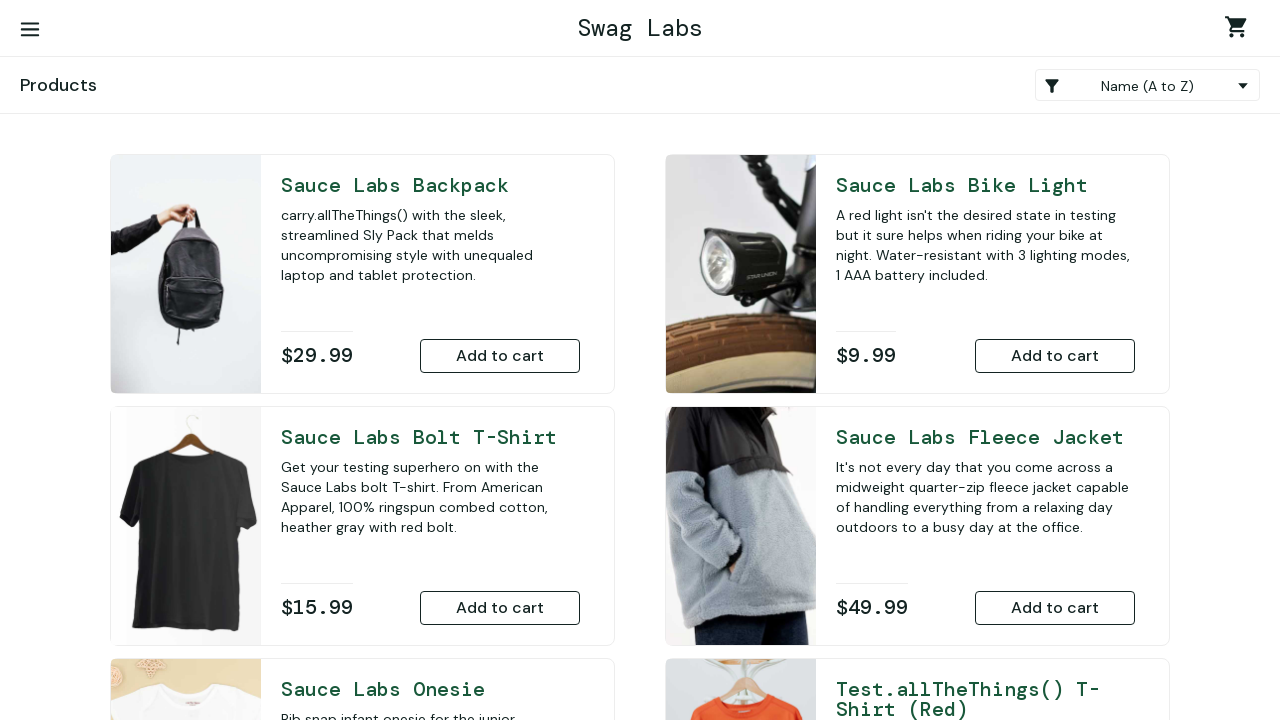